Interacts with a practice Angular form by locating form controls and a dropdown element on a public practice website

Starting URL: https://www.rahulshettyacademy.com/angularpractice/

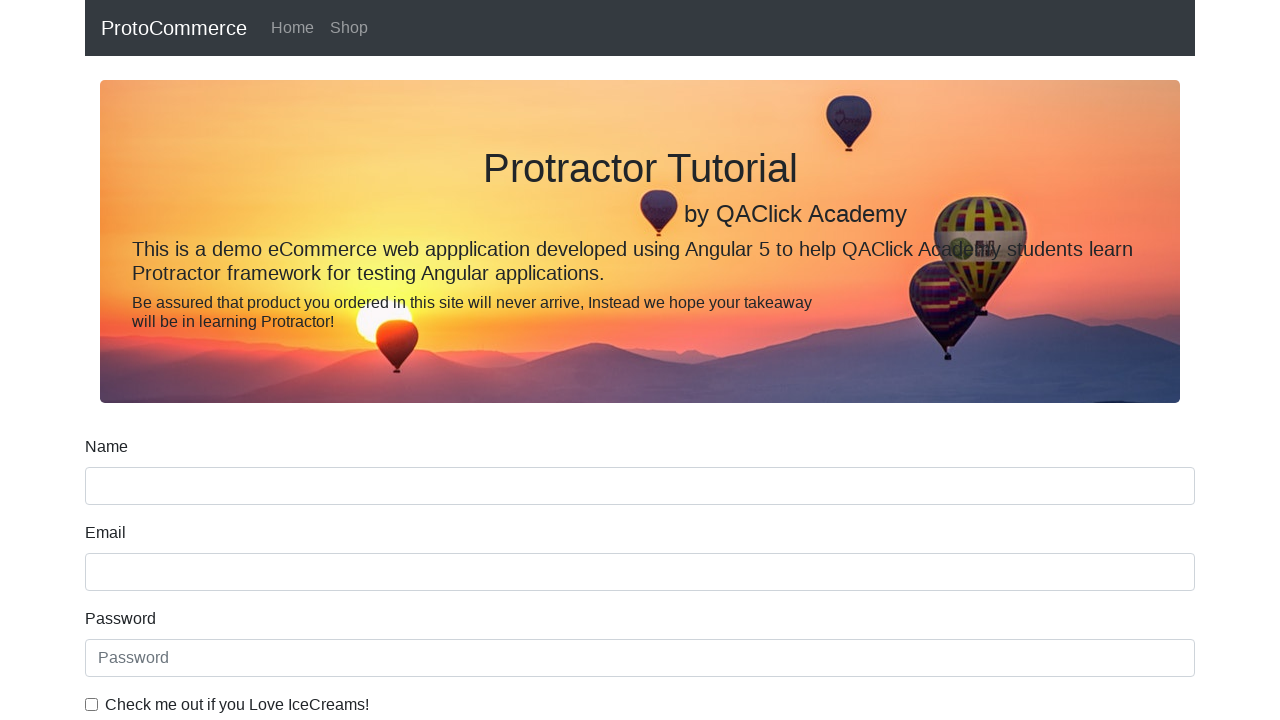

Waited for form controls to load on the Angular practice form
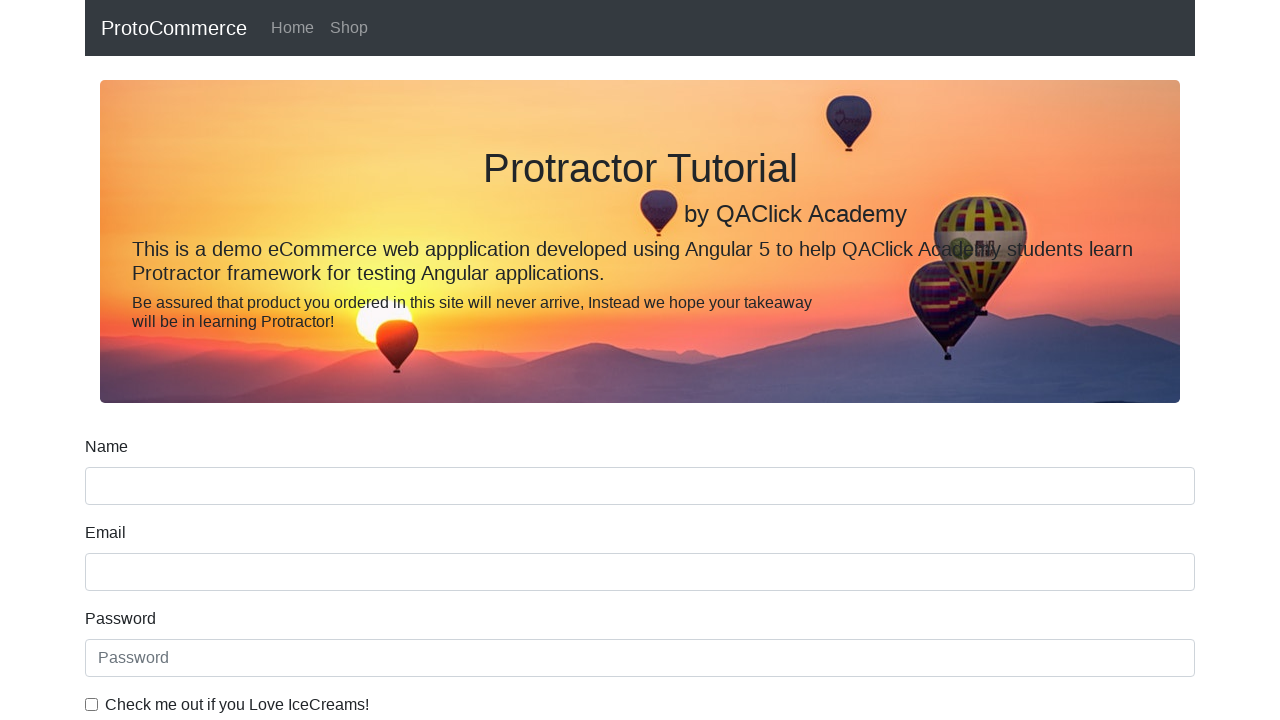

Filled name input field with 'John Smith' on input.form-control[name='name']
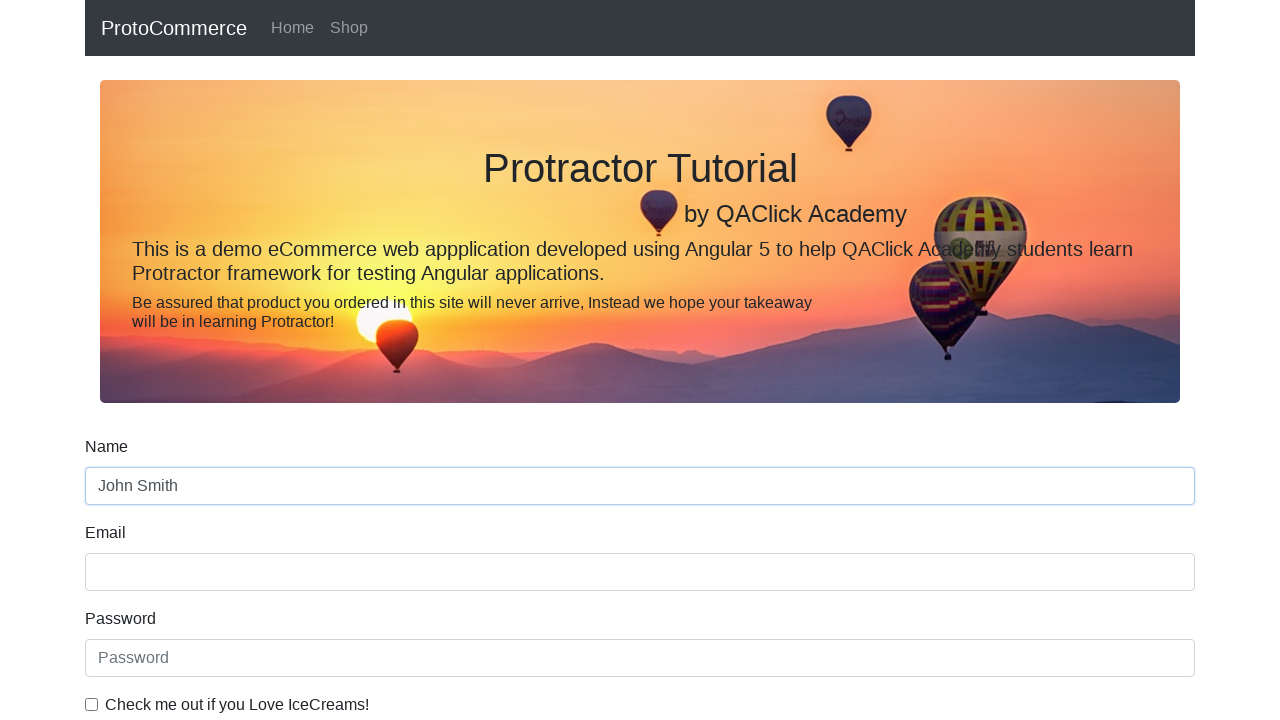

Selected 'Male' option from the gender dropdown on select.form-control
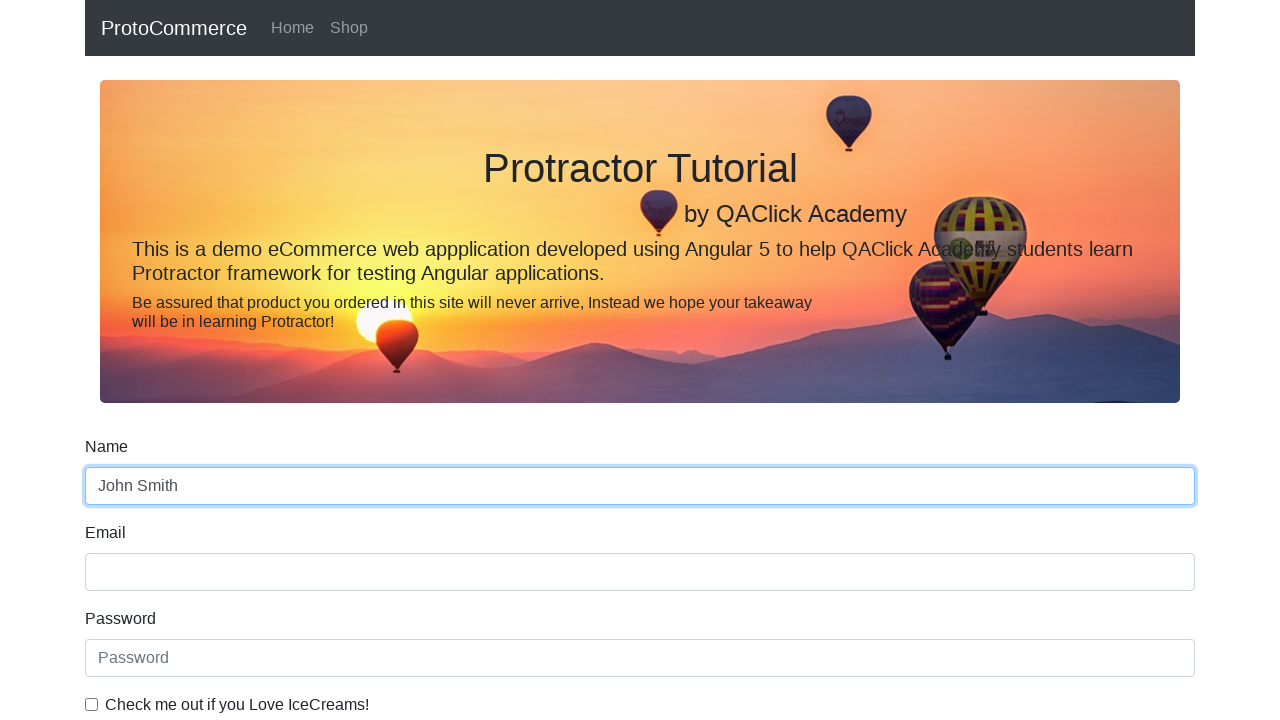

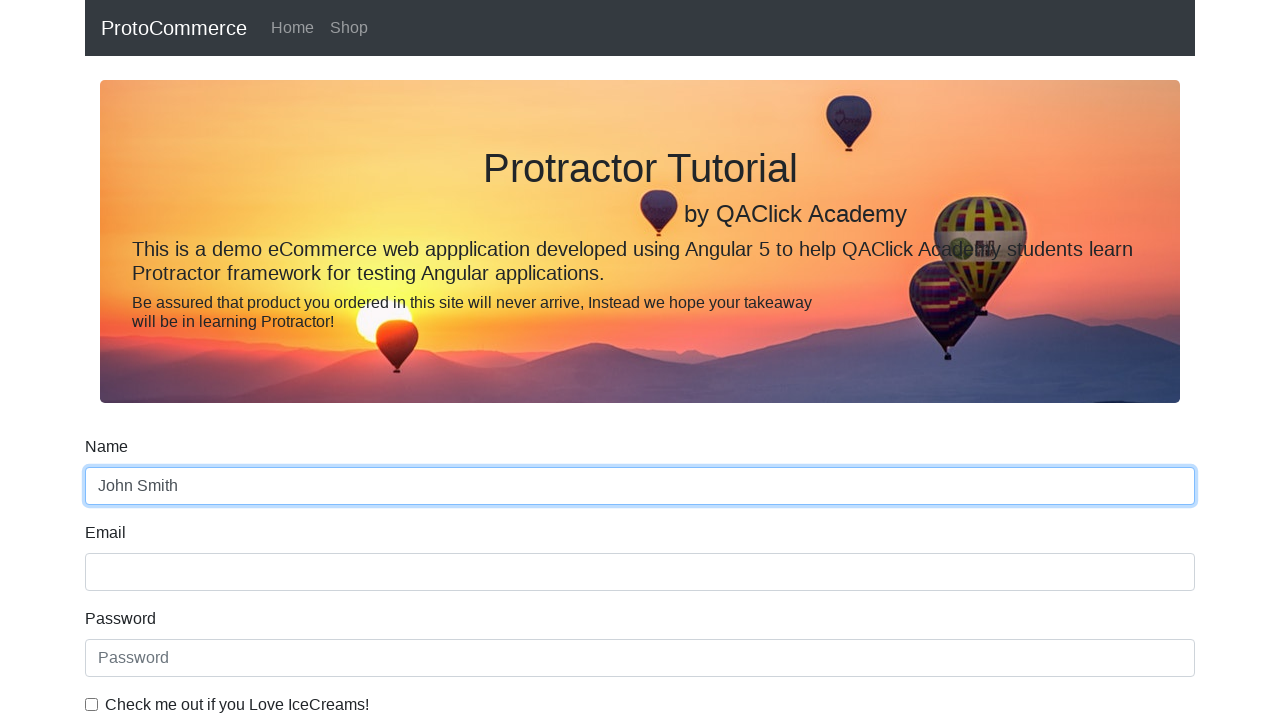